Tests filtering to display only active (non-completed) items by clicking the Active link.

Starting URL: https://demo.playwright.dev/todomvc

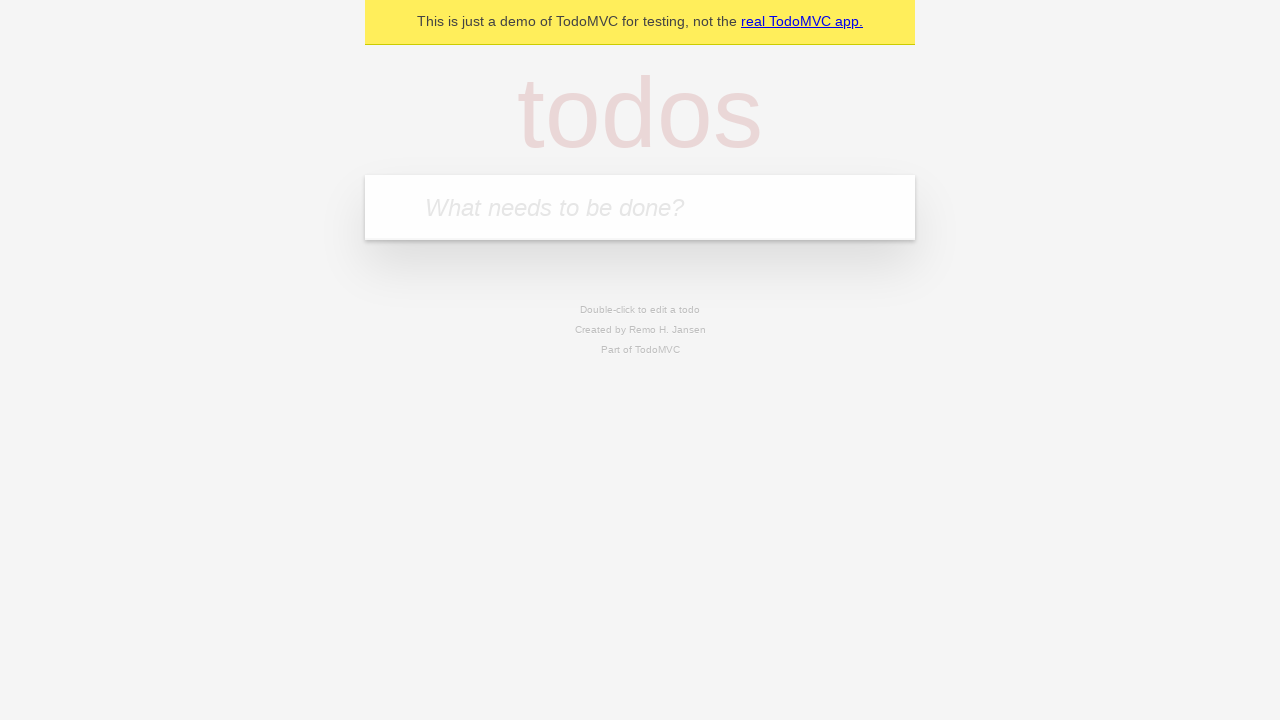

Filled todo input with 'buy some cheese' on internal:attr=[placeholder="What needs to be done?"i]
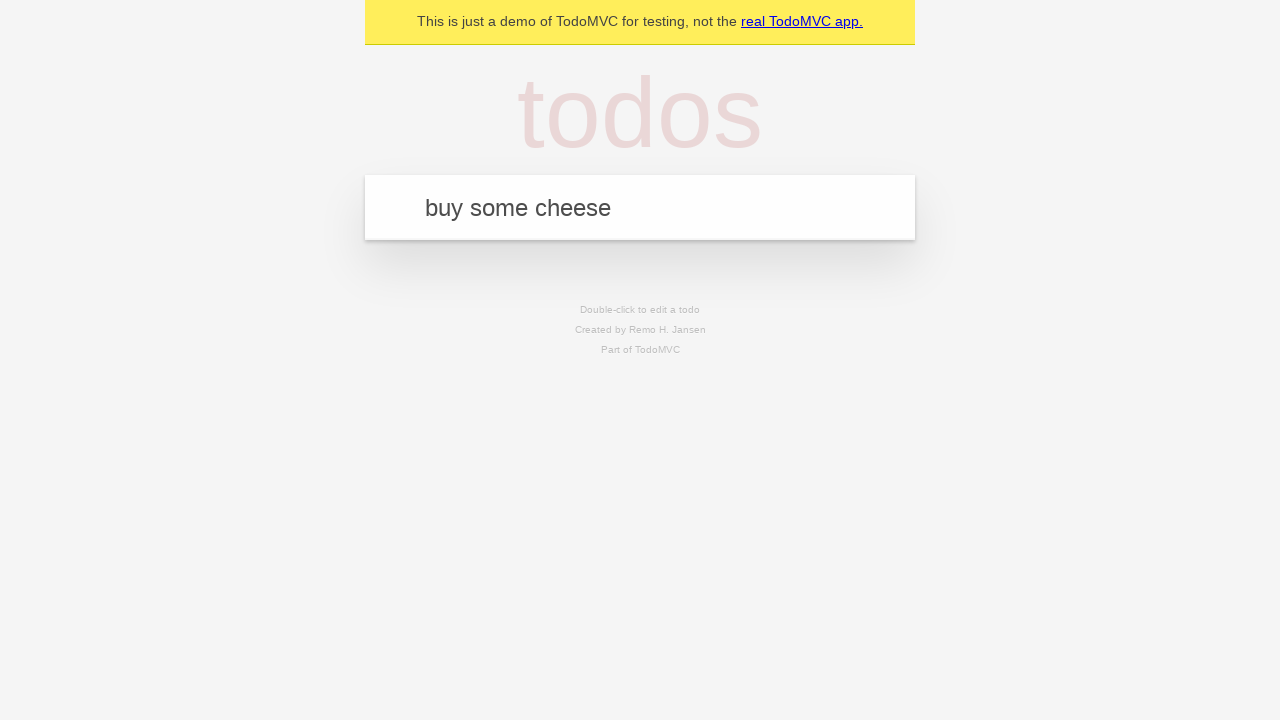

Pressed Enter to add first todo item on internal:attr=[placeholder="What needs to be done?"i]
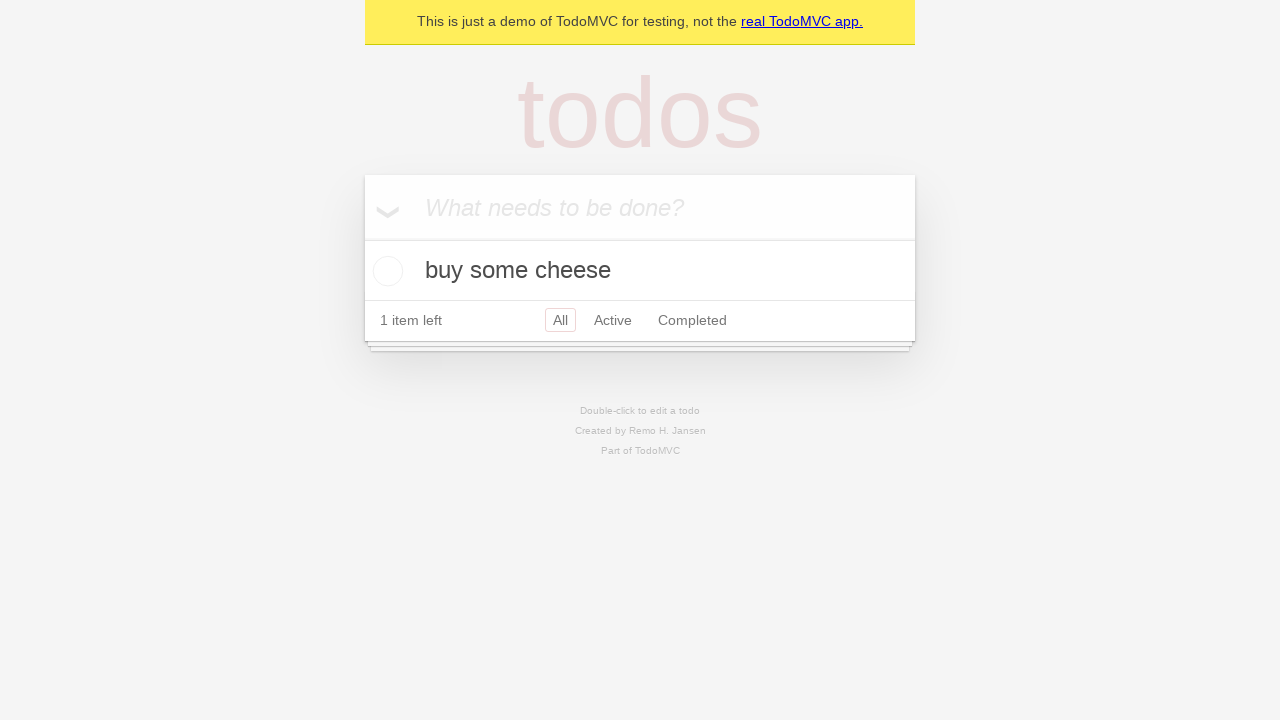

Filled todo input with 'feed the cat' on internal:attr=[placeholder="What needs to be done?"i]
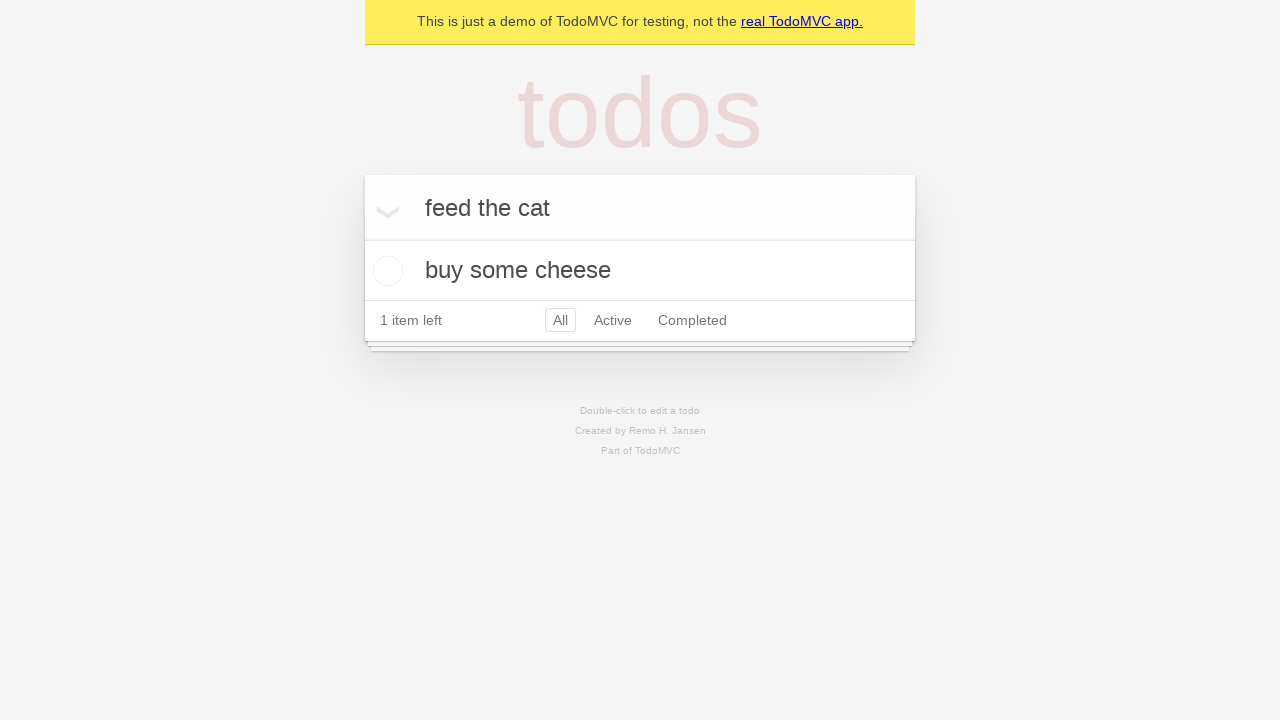

Pressed Enter to add second todo item on internal:attr=[placeholder="What needs to be done?"i]
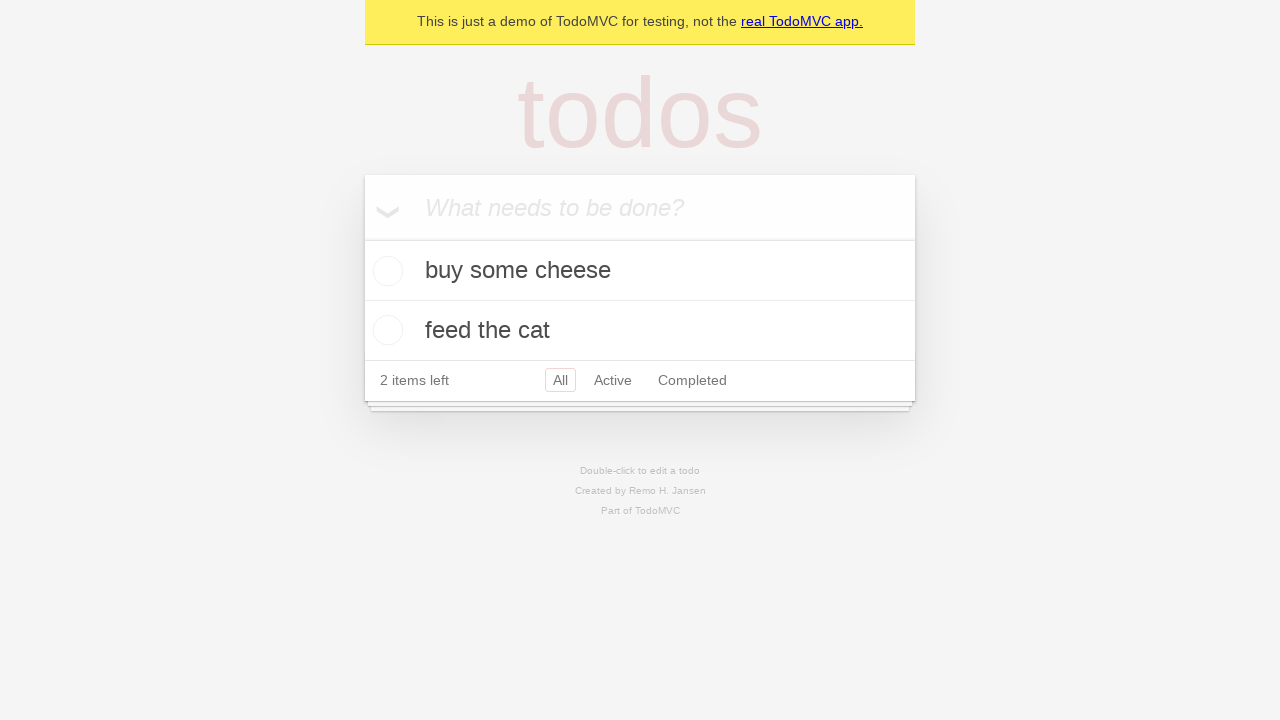

Filled todo input with 'book a doctors appointment' on internal:attr=[placeholder="What needs to be done?"i]
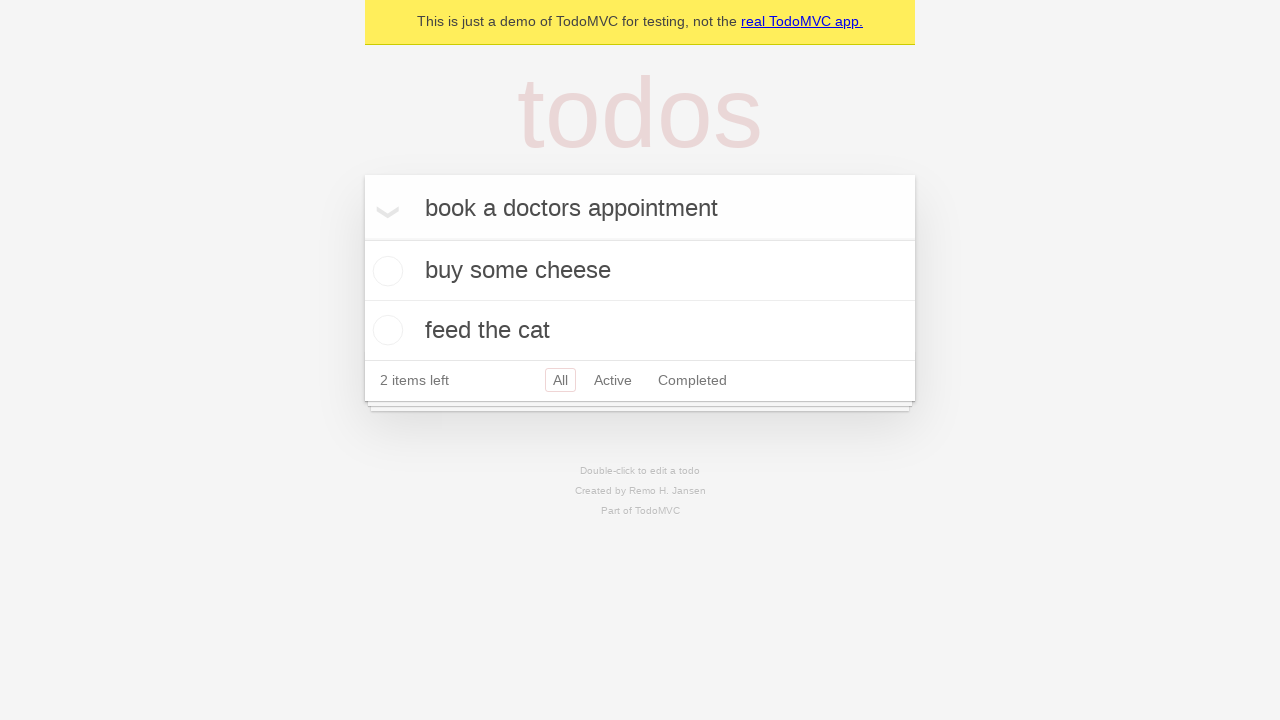

Pressed Enter to add third todo item on internal:attr=[placeholder="What needs to be done?"i]
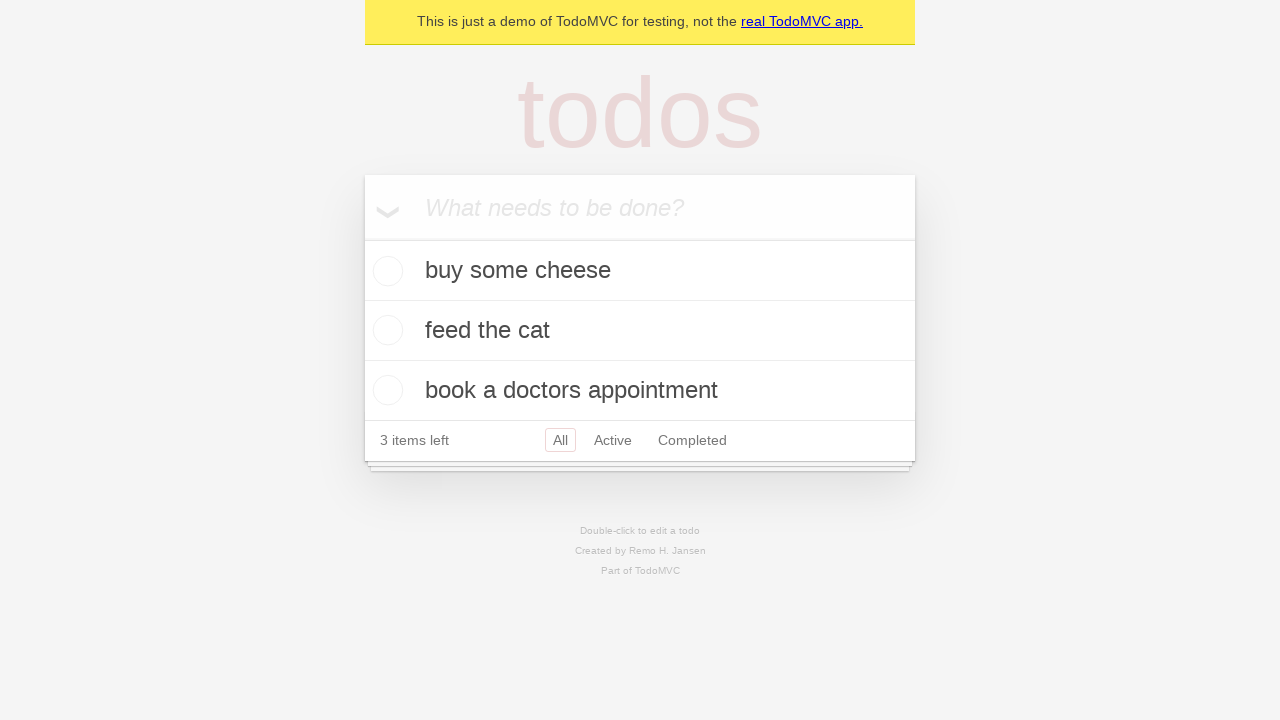

Waited for third todo item to appear
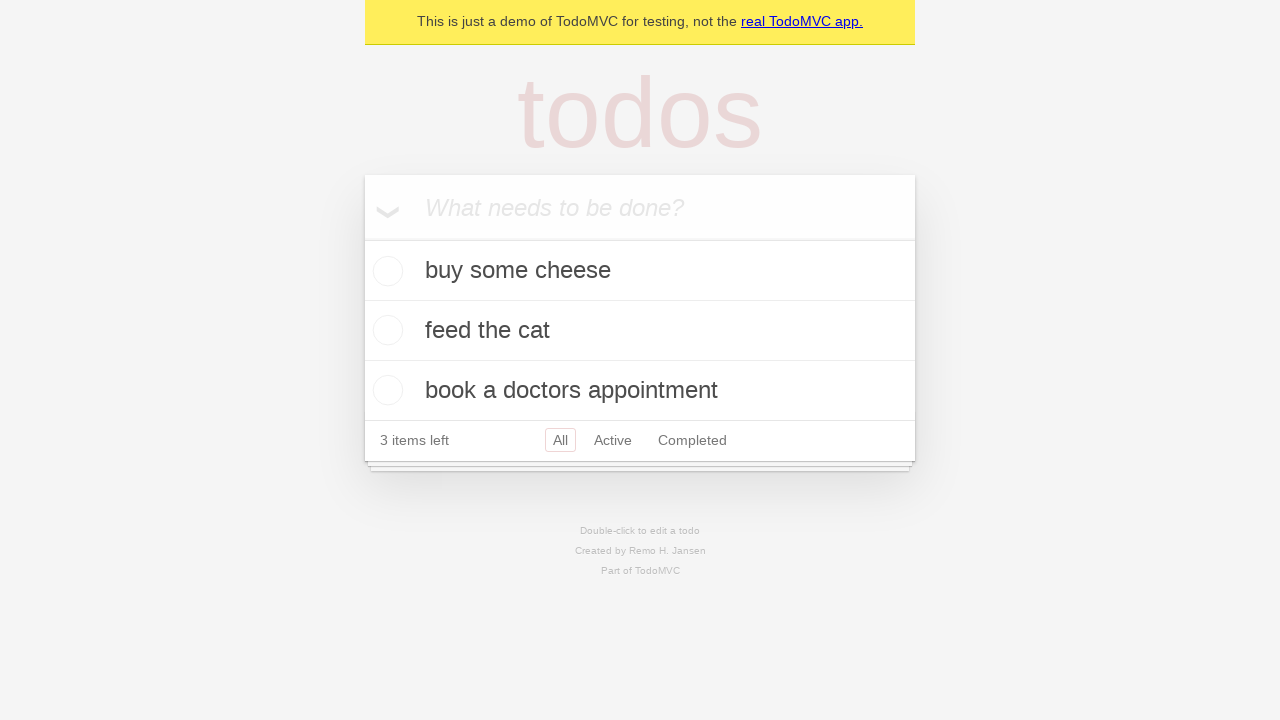

Checked the second todo item as completed at (385, 330) on [data-testid='todo-item'] >> nth=1 >> internal:role=checkbox
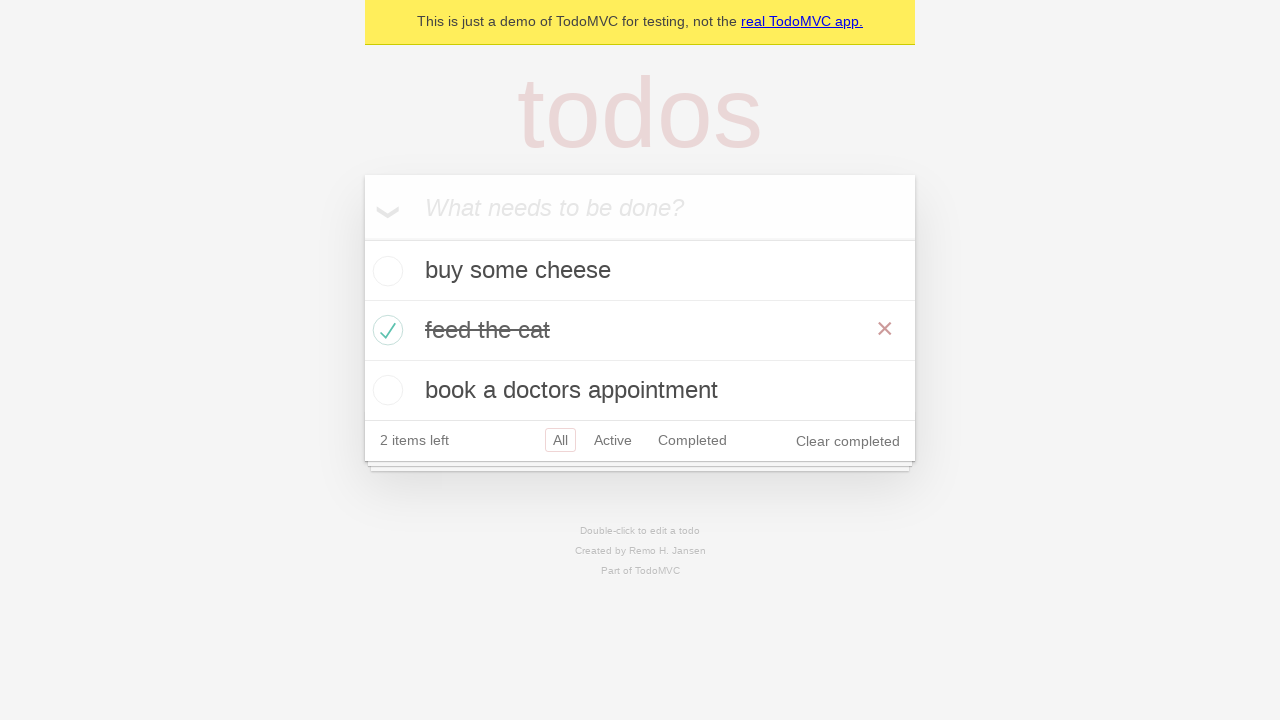

Clicked Active link to filter and display only active (non-completed) items at (613, 440) on internal:role=link[name="Active"i]
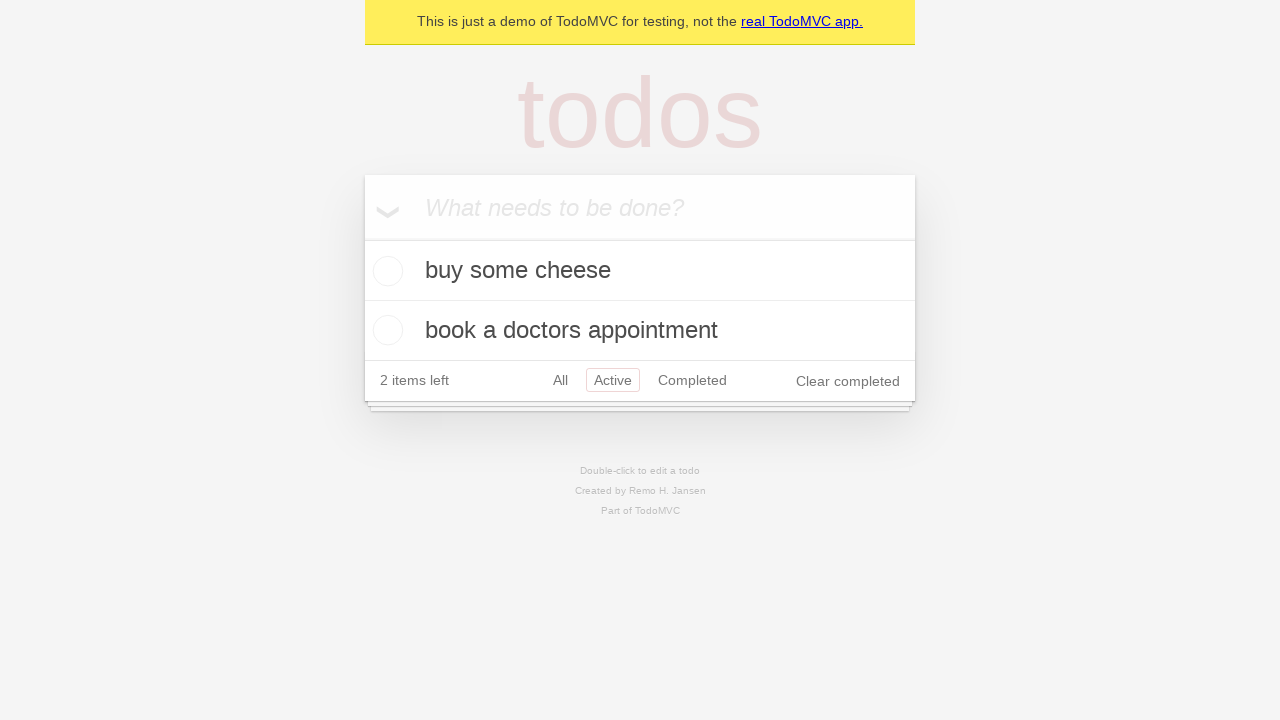

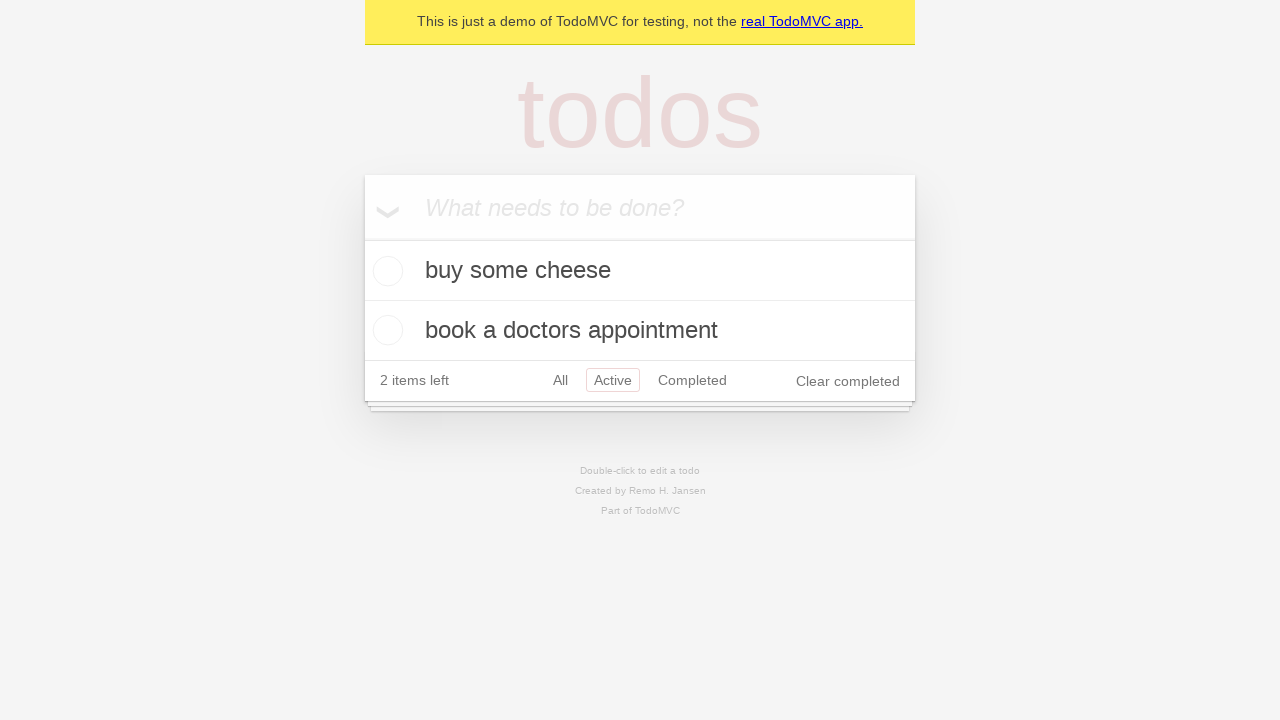